Tests a basic HTML form by filling in username, password, and comment fields, then verifies that the cancel button is displayed

Starting URL: https://testpages.herokuapp.com/styled/basic-html-form-test.html

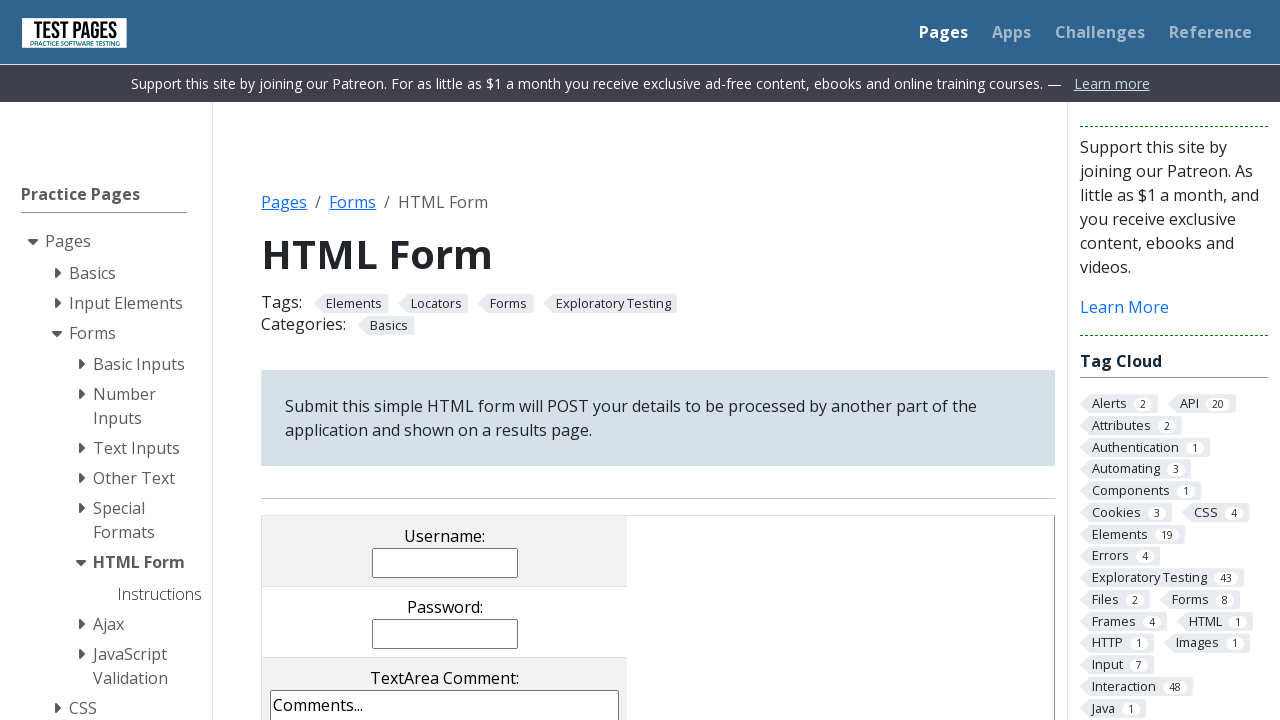

Filled username field with 'john_doe' on input[name='username']
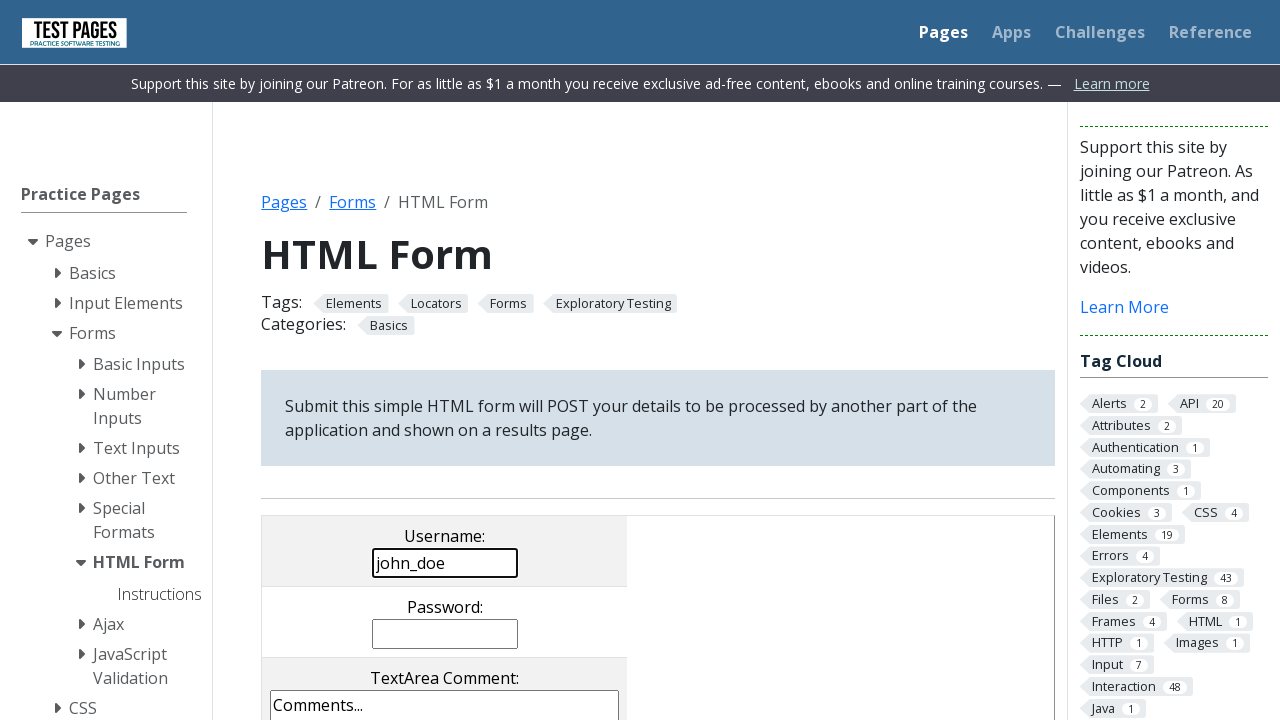

Filled password field with '123' on input[name='password']
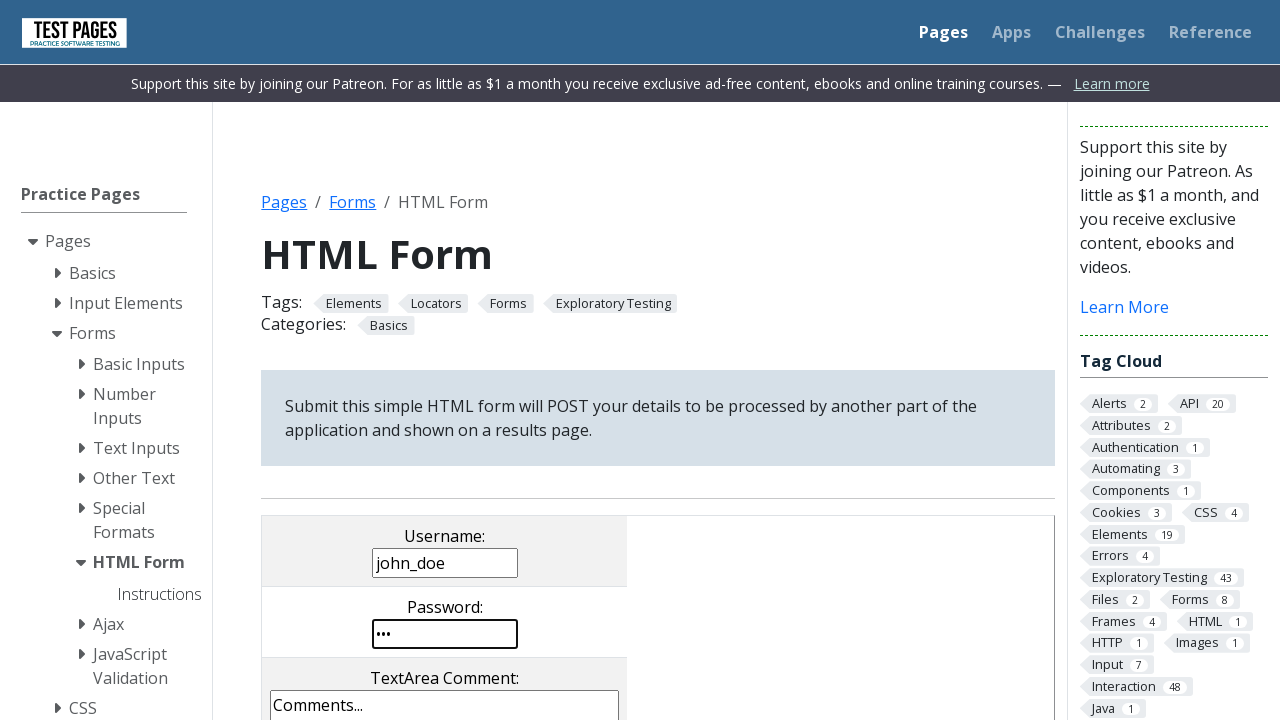

Cleared comment text area on textarea[name='comments']
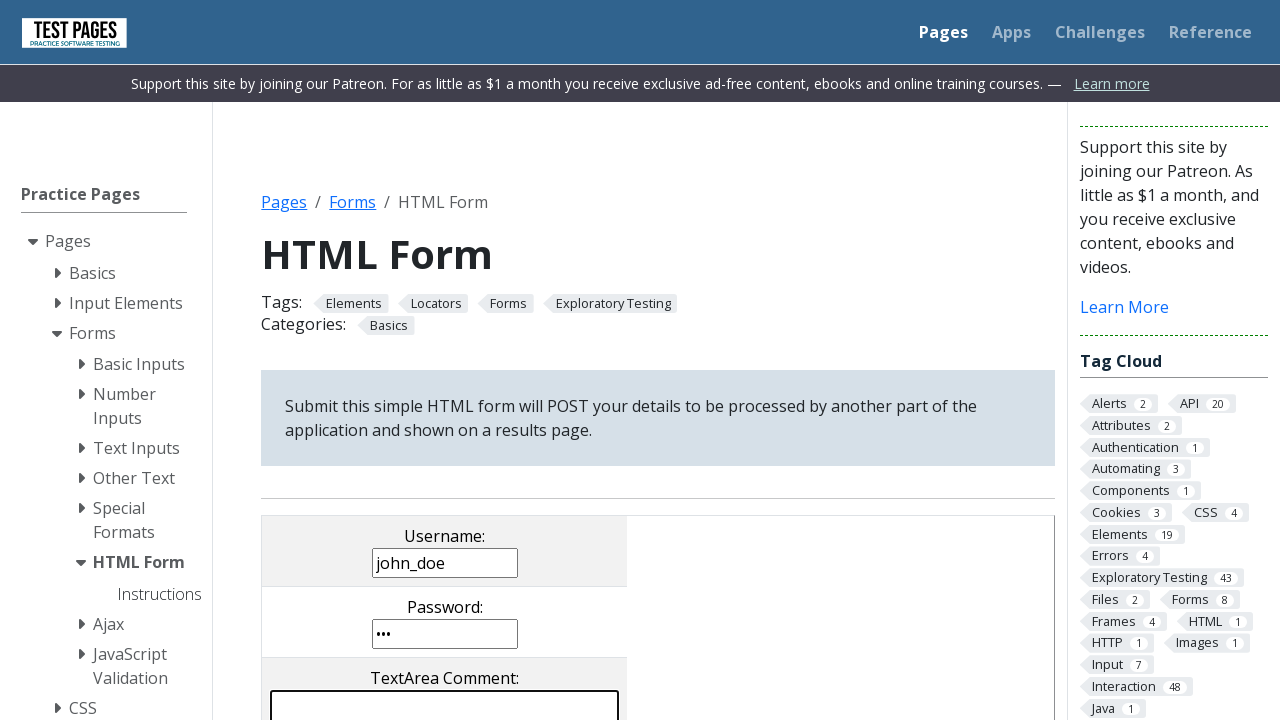

Filled comment text area with 'Hello World' on textarea[name='comments']
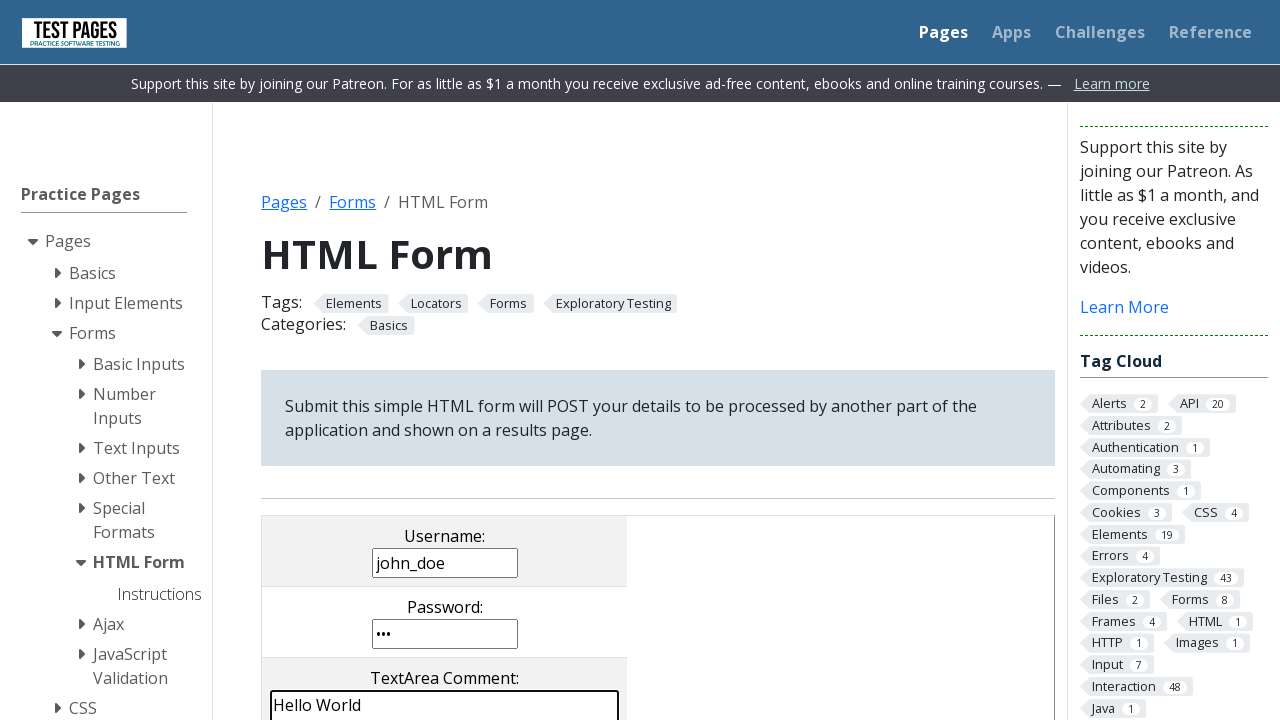

Located cancel button element
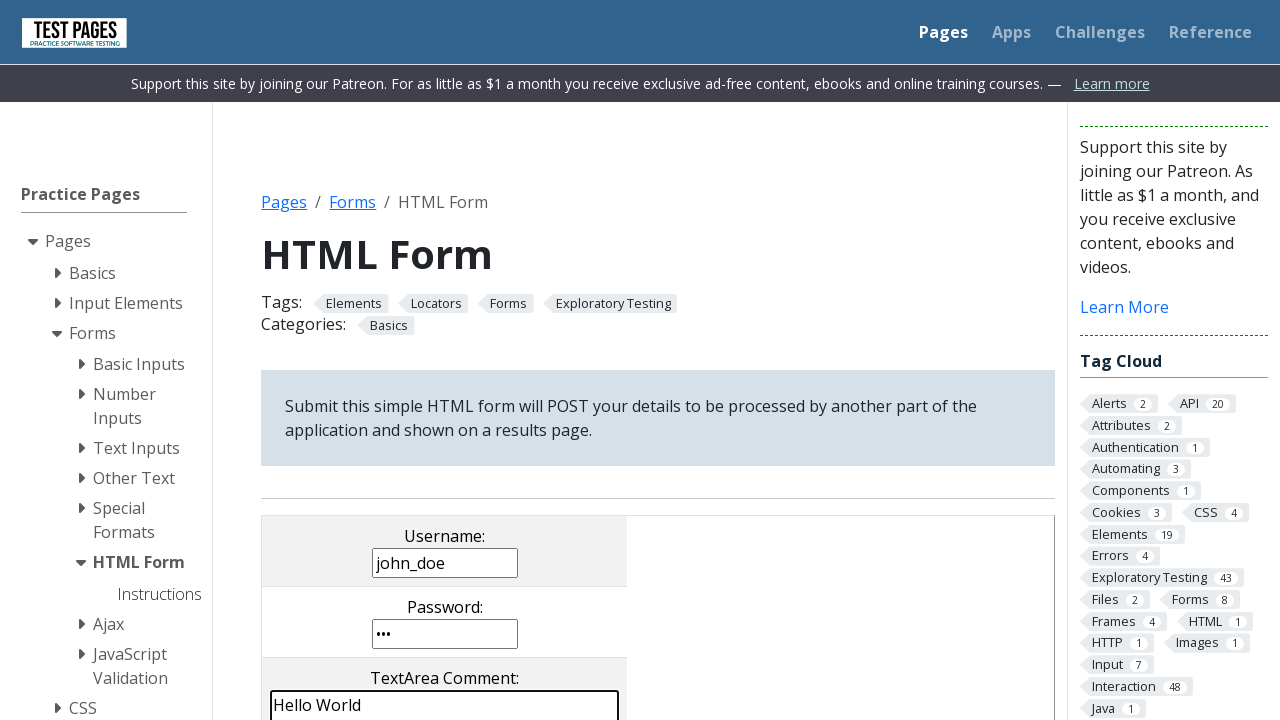

Verified cancel button is visible
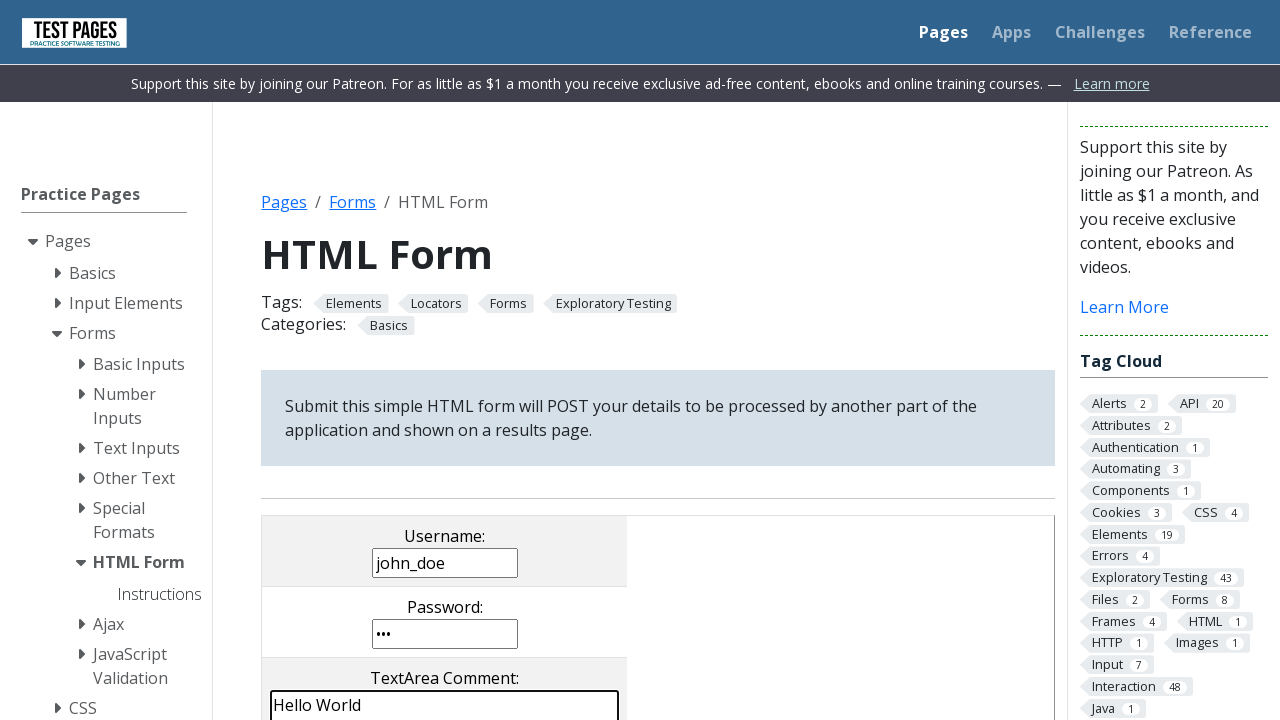

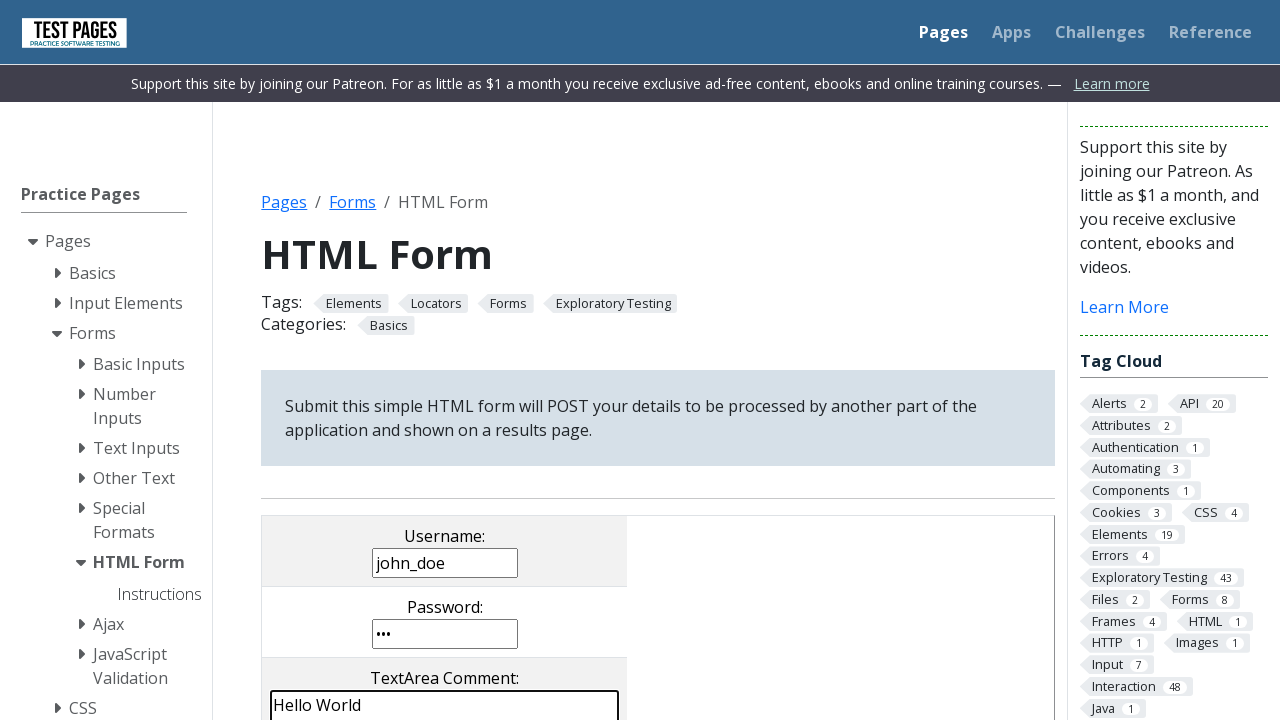